Tests the 5-second delayed alert by clicking the timer alert button and verifying the alert appears after the delay

Starting URL: https://demoqa.com/

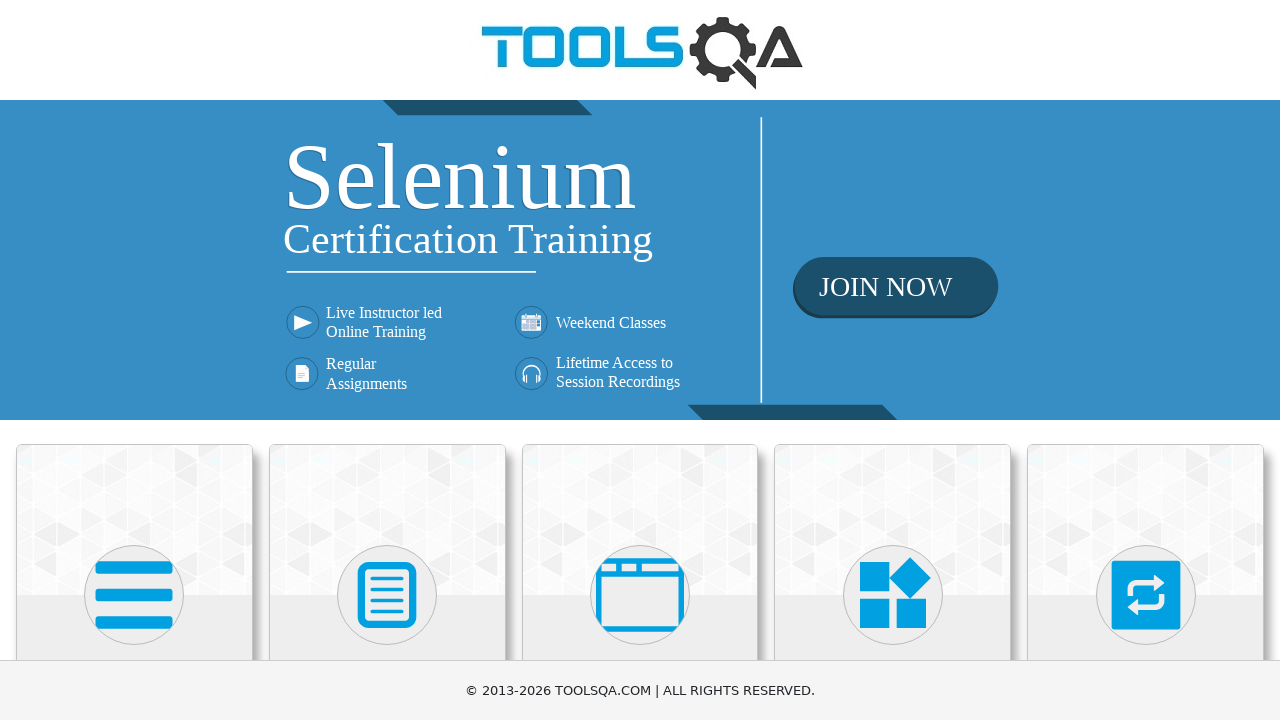

Scrolled down 500px to view cards
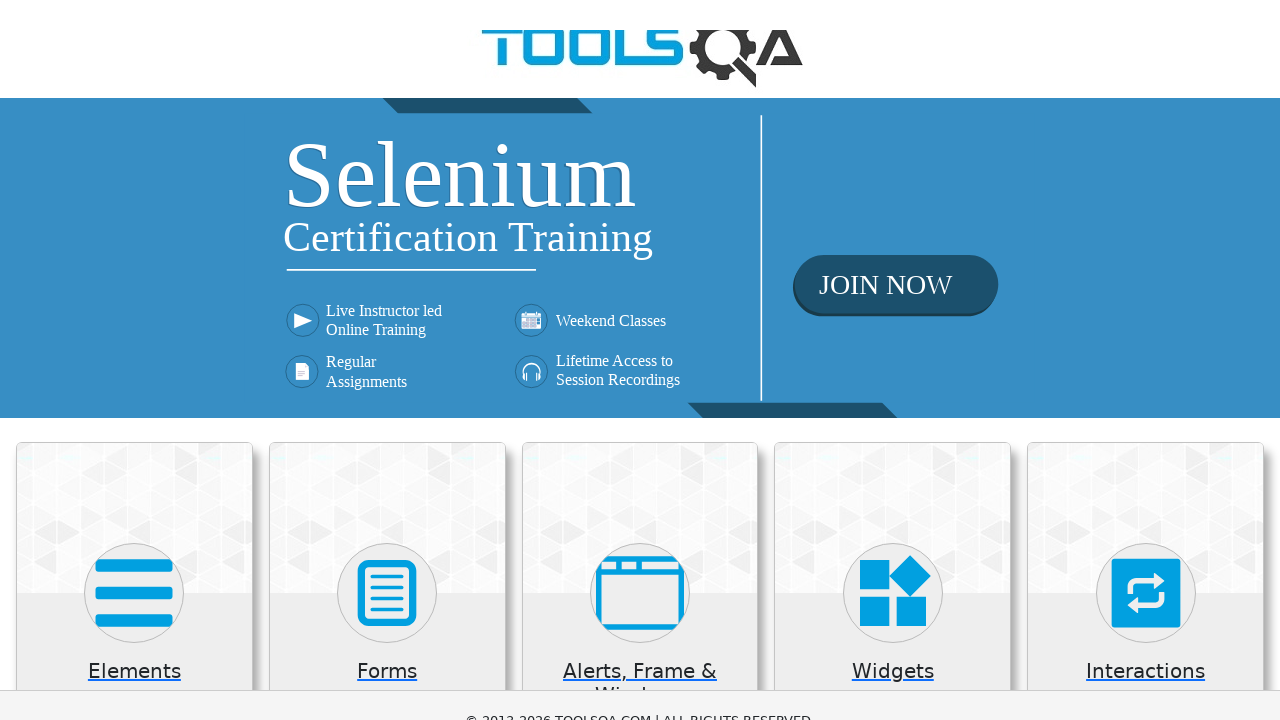

Clicked 'Alerts, Frame & Windows' card at (640, 185) on xpath=//h5[text()='Alerts, Frame & Windows']
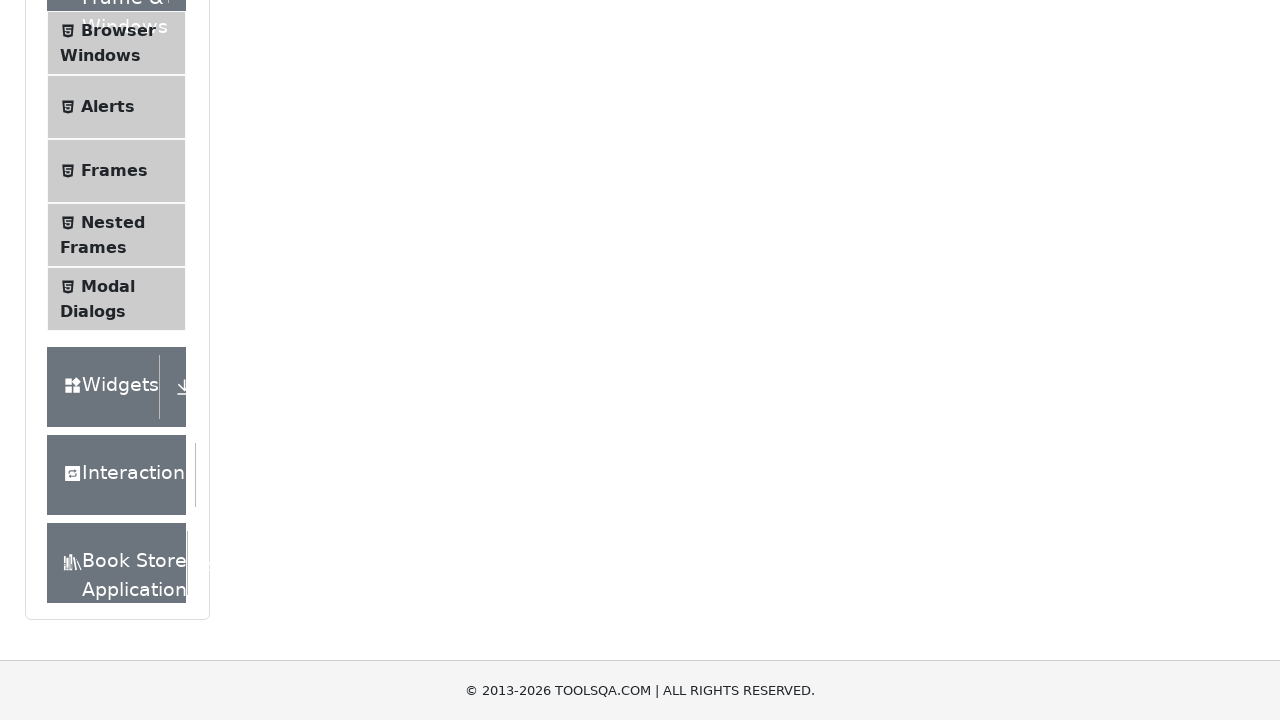

Clicked 'Alerts' in the side menu at (108, 107) on xpath=//span[text()='Alerts']
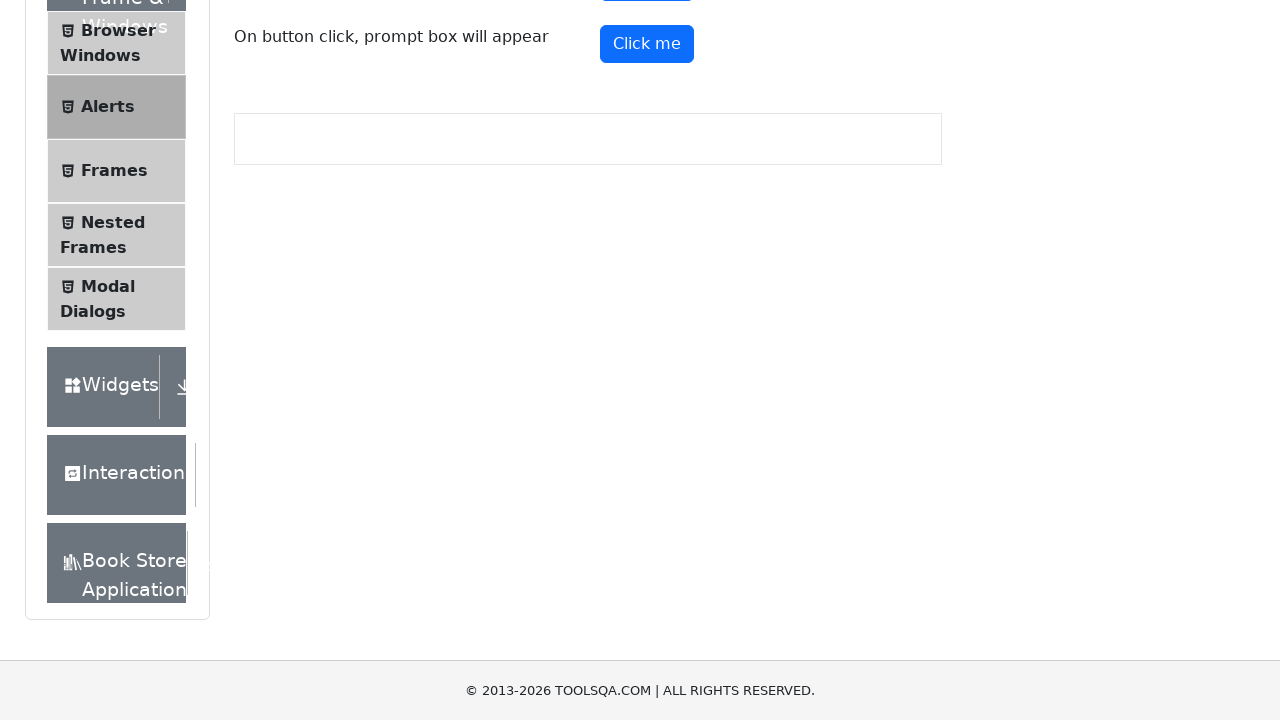

Set up dialog handler to dismiss alerts
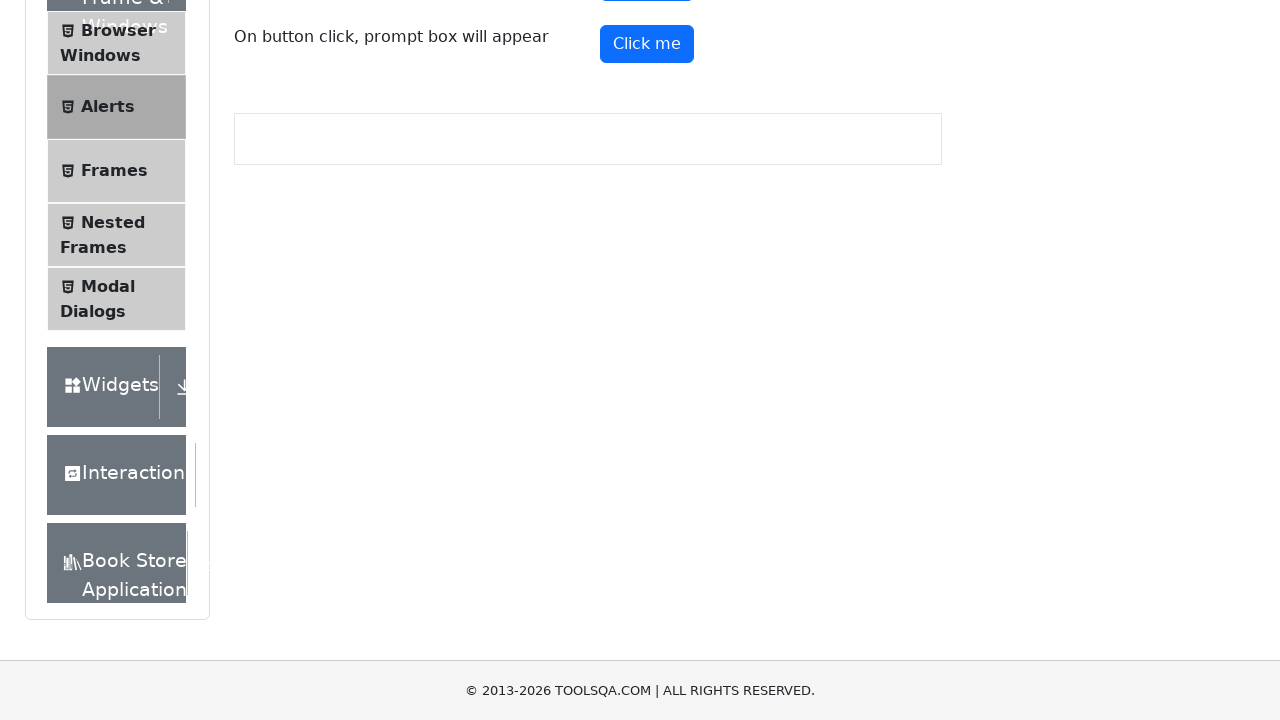

Clicked the timer alert button at (647, 304) on #timerAlertButton
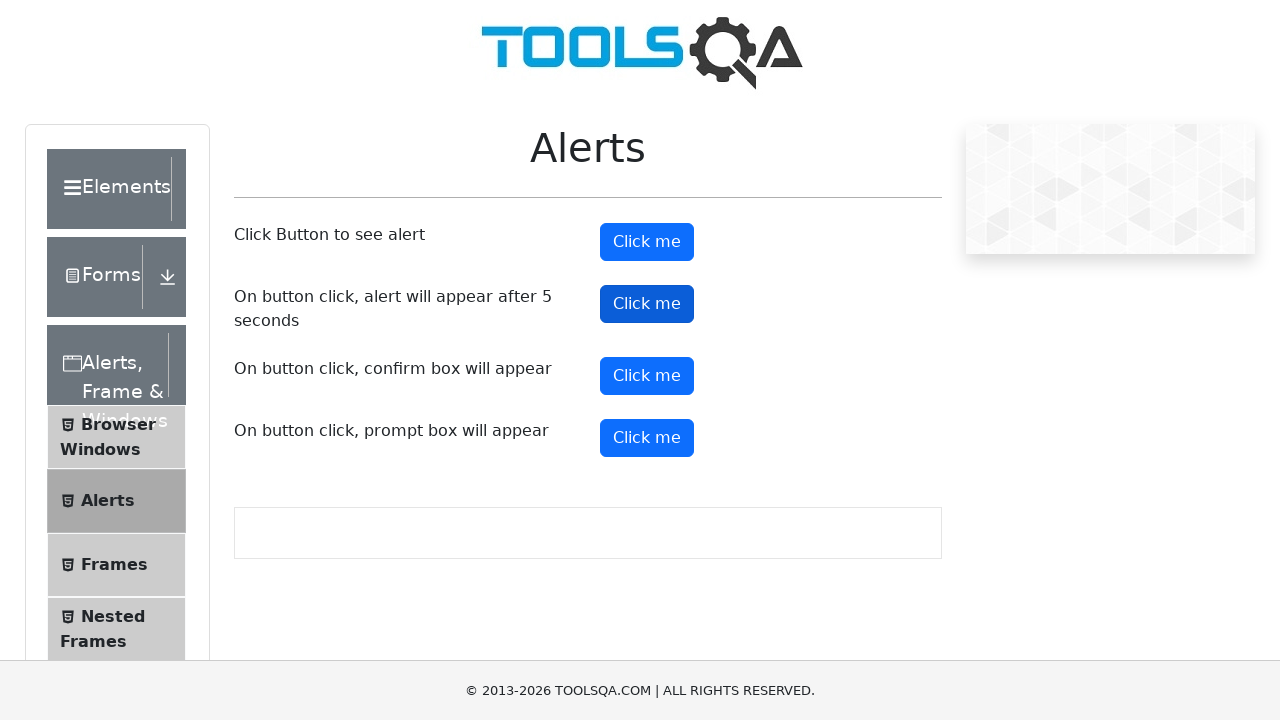

Waited 6 seconds for the 5-second delayed alert to appear and be dismissed
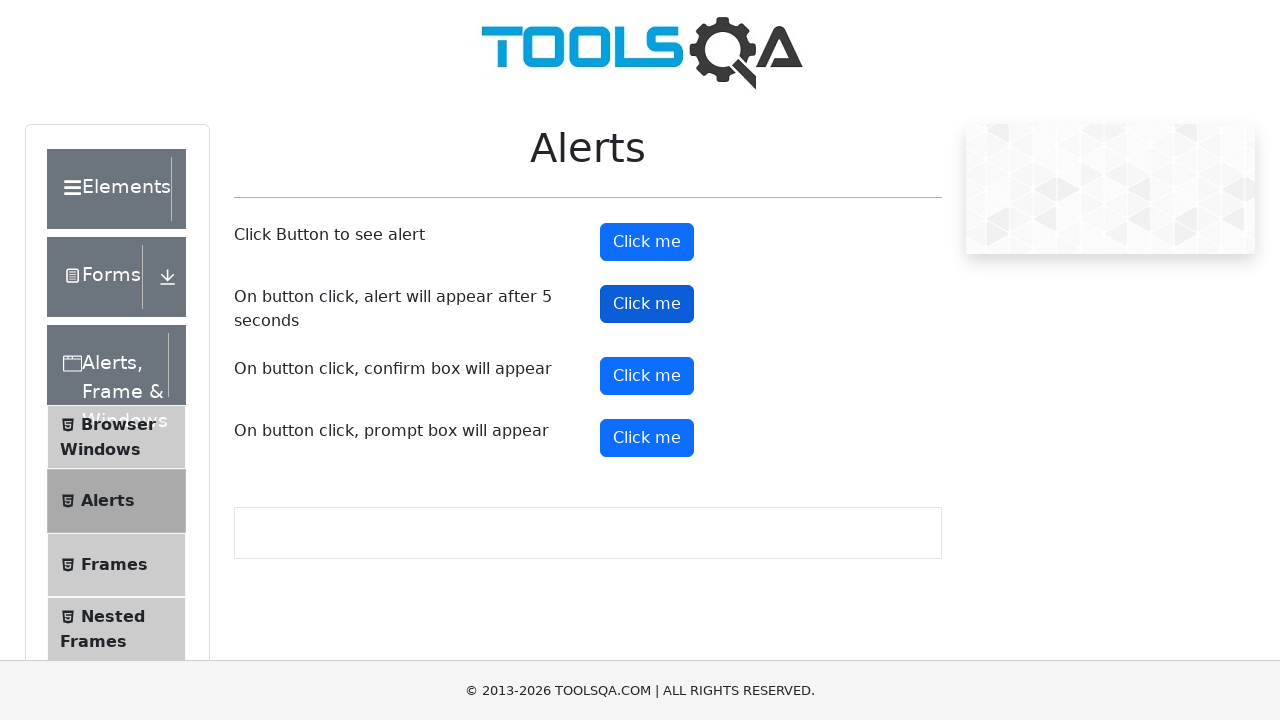

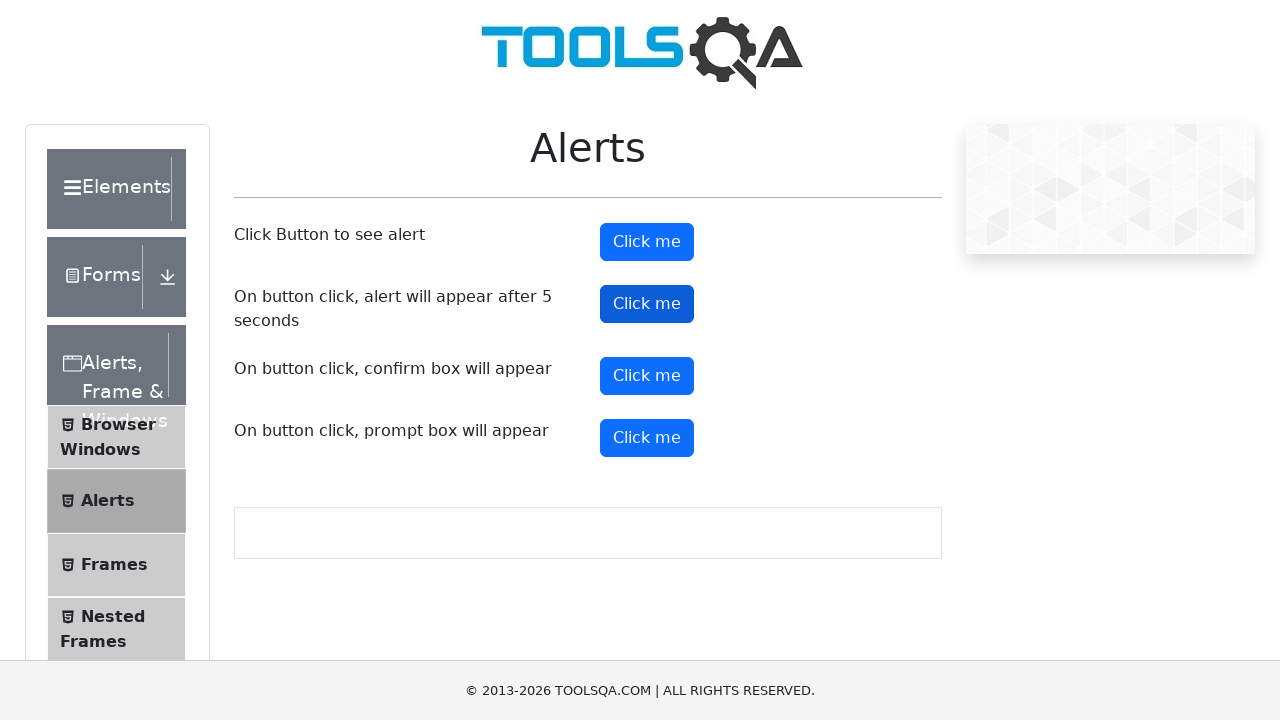